Tests keyboard input functionality by typing text into an input field, verifying the value, then clearing the field and verifying it's empty

Starting URL: https://bonigarcia.dev/selenium-webdriver-java/web-form.html

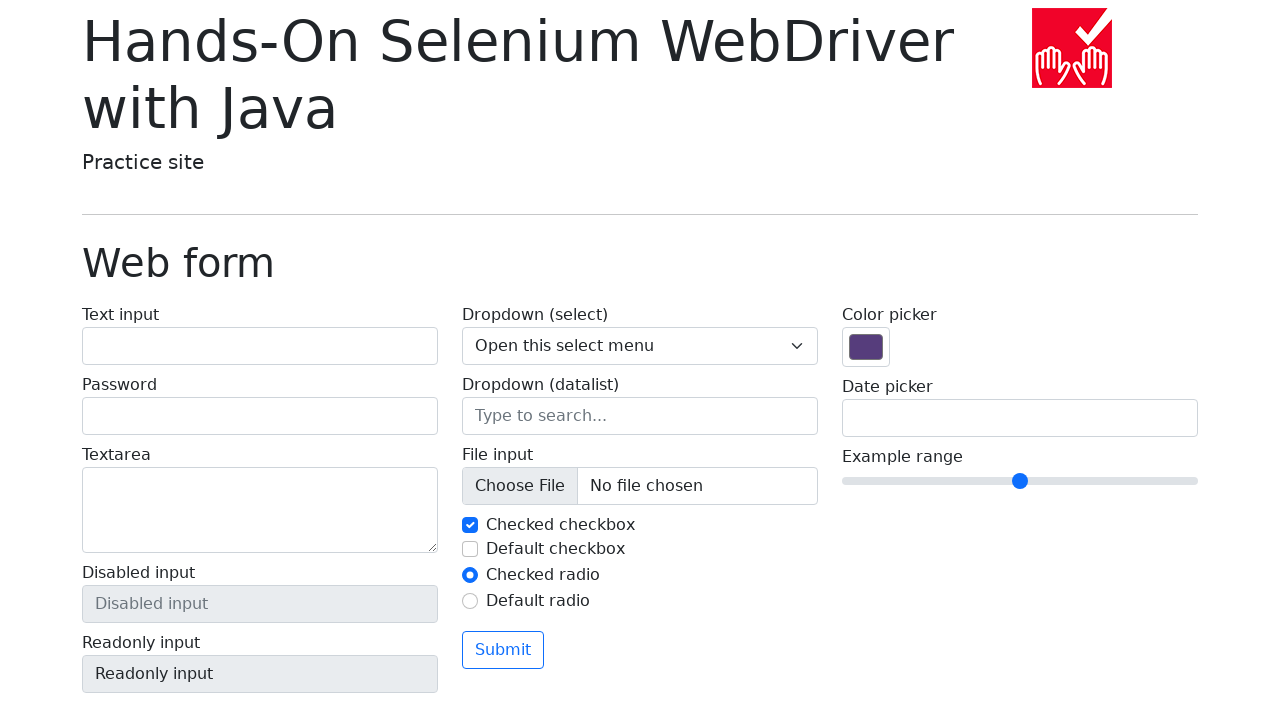

Navigated to web form page
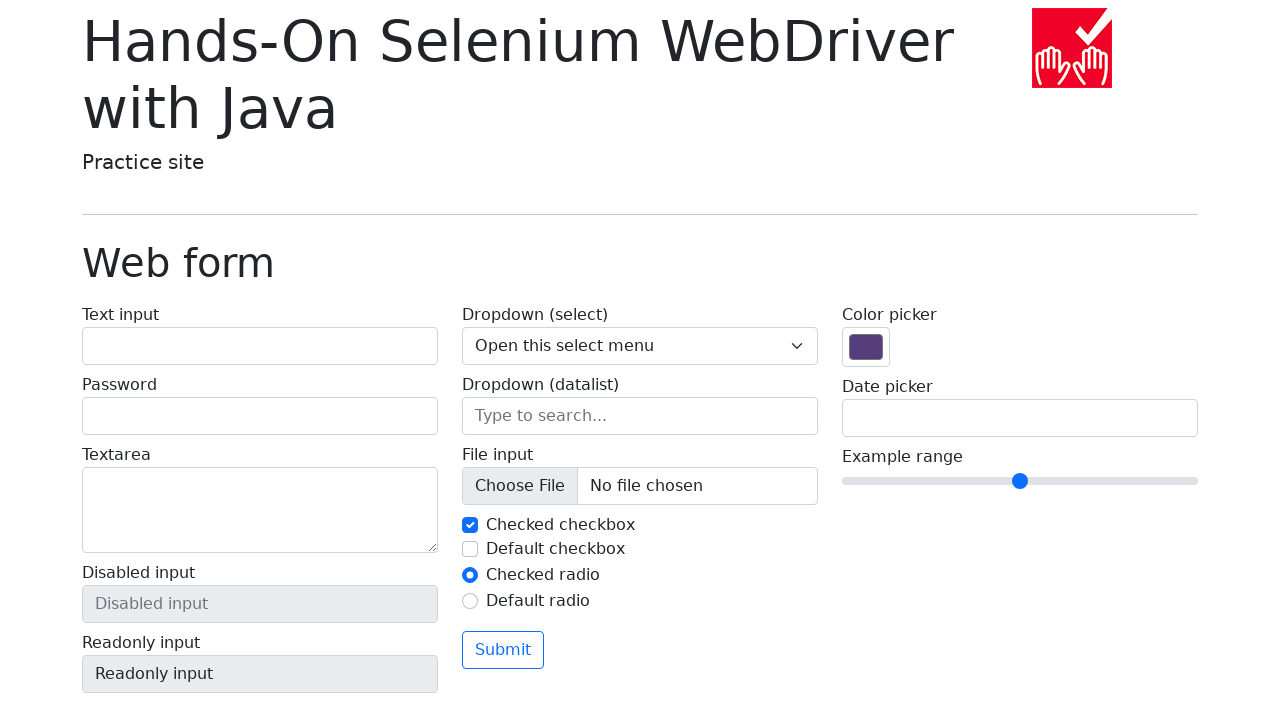

Typed 'Hello World!' into the text input field on input[name='my-text']
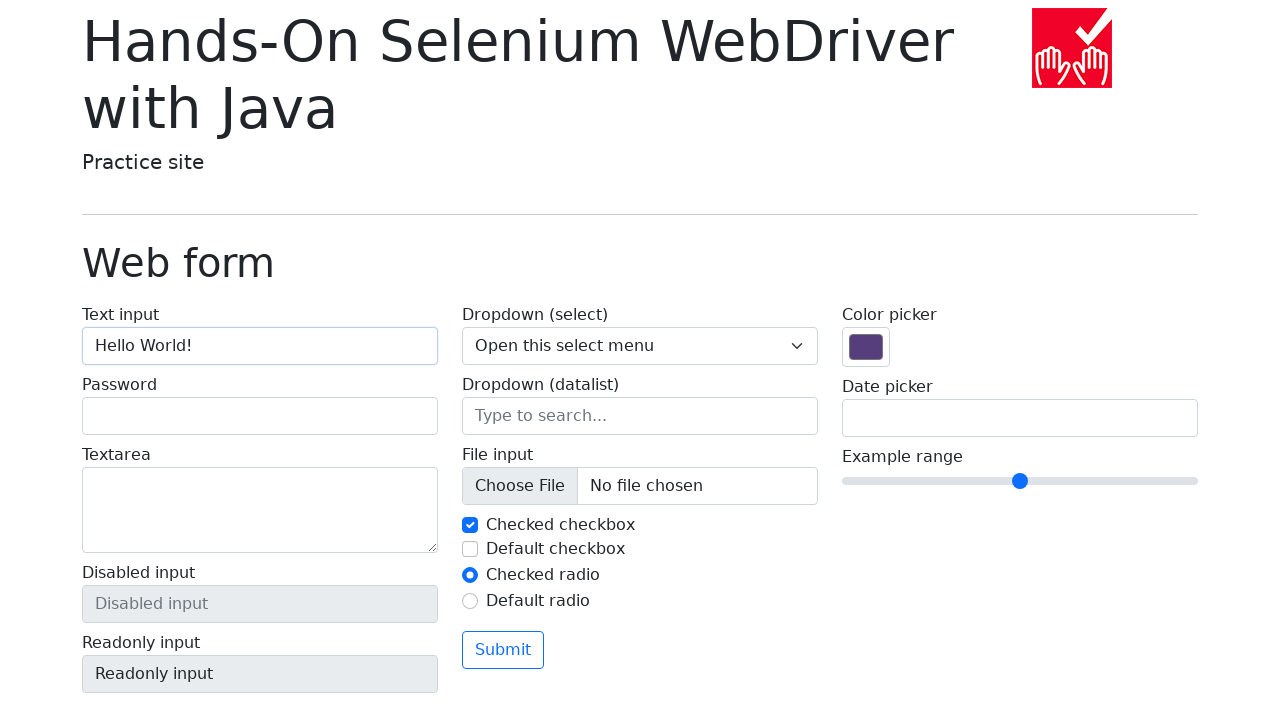

Located the text input field
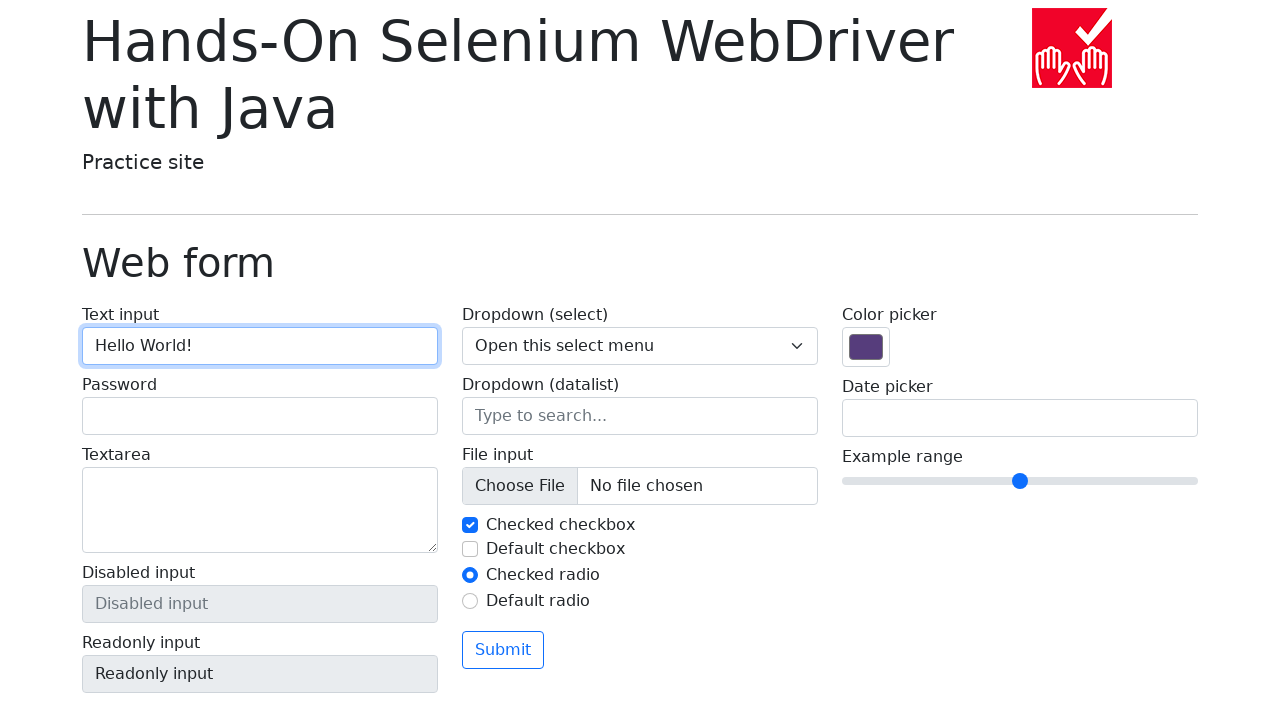

Verified input field contains 'Hello World!'
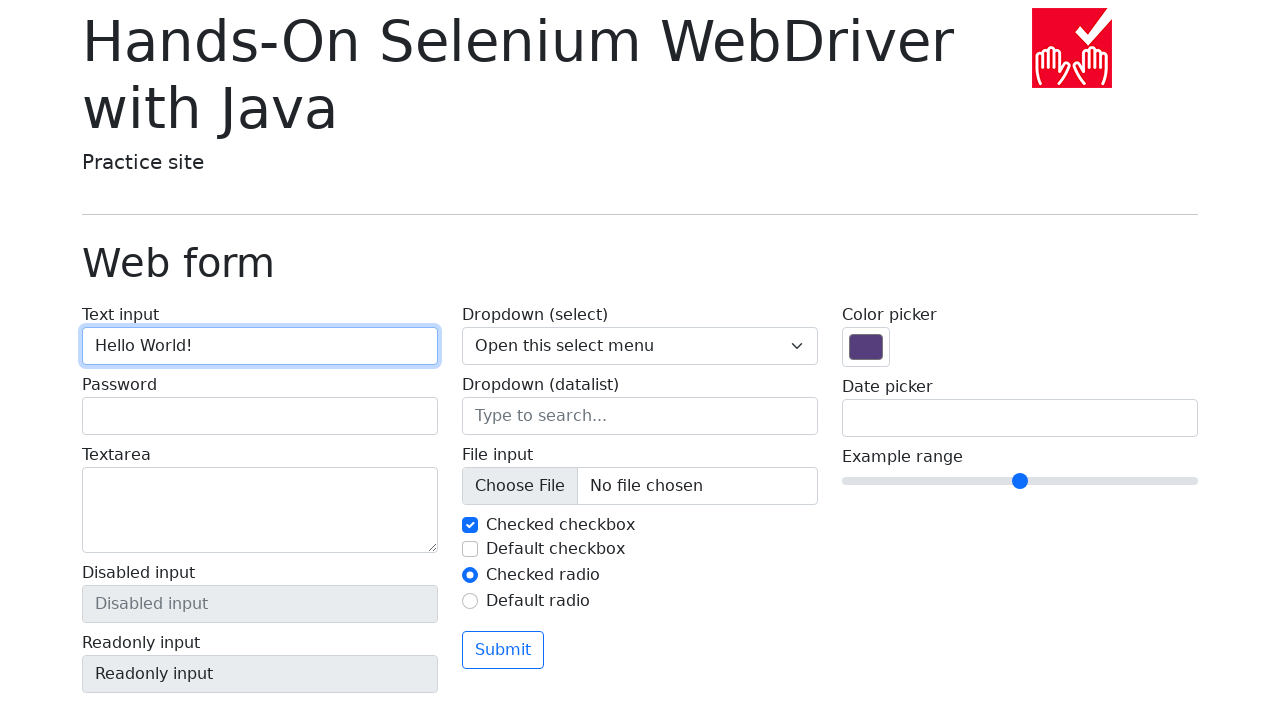

Cleared the text input field on input[name='my-text']
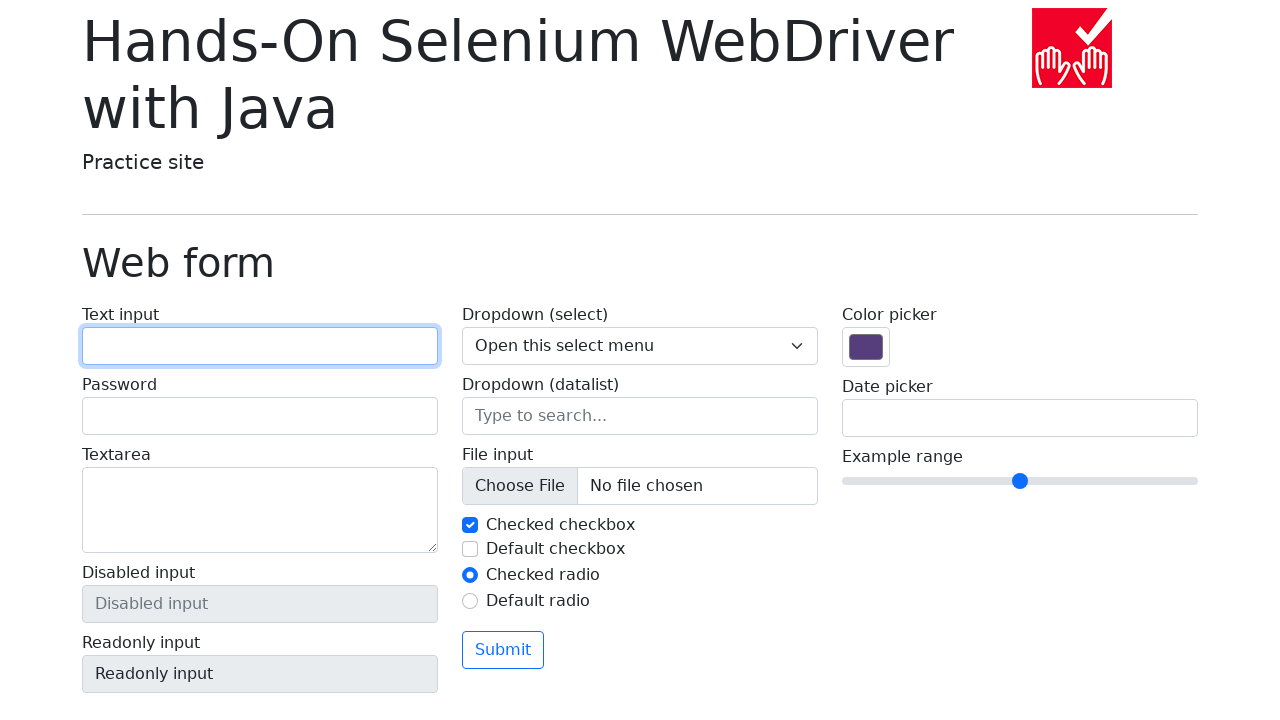

Verified input field is now empty
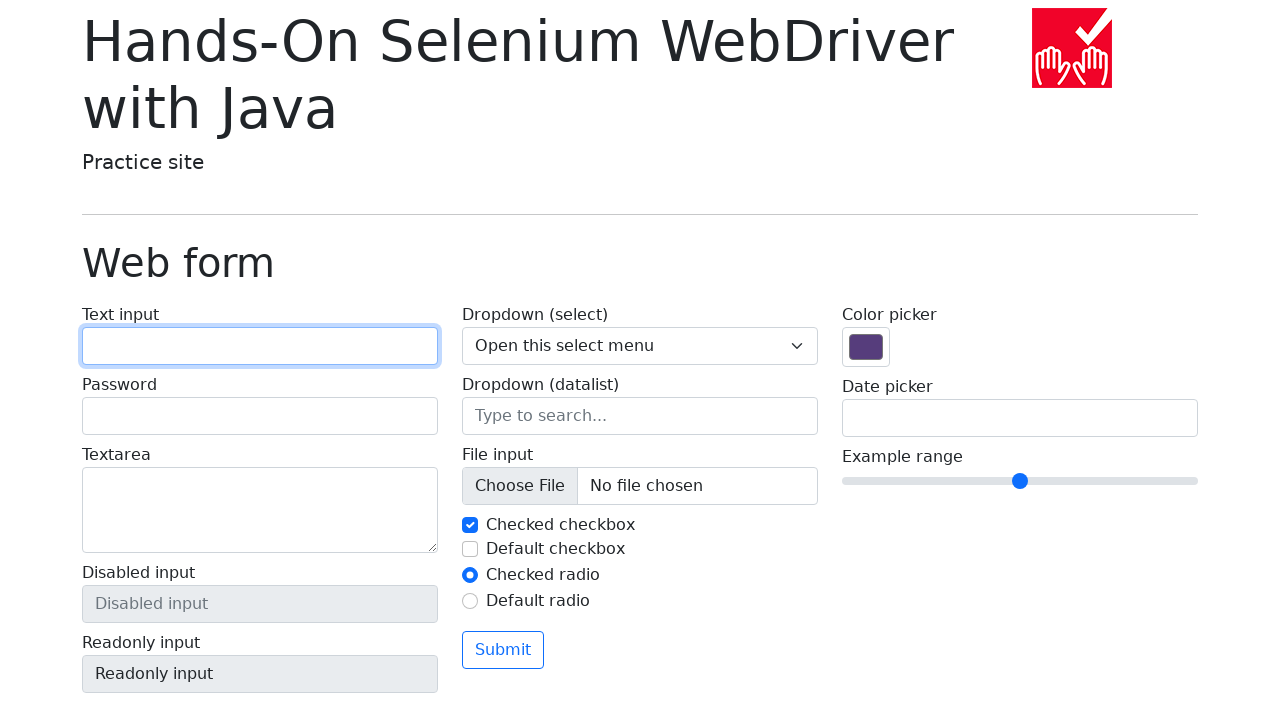

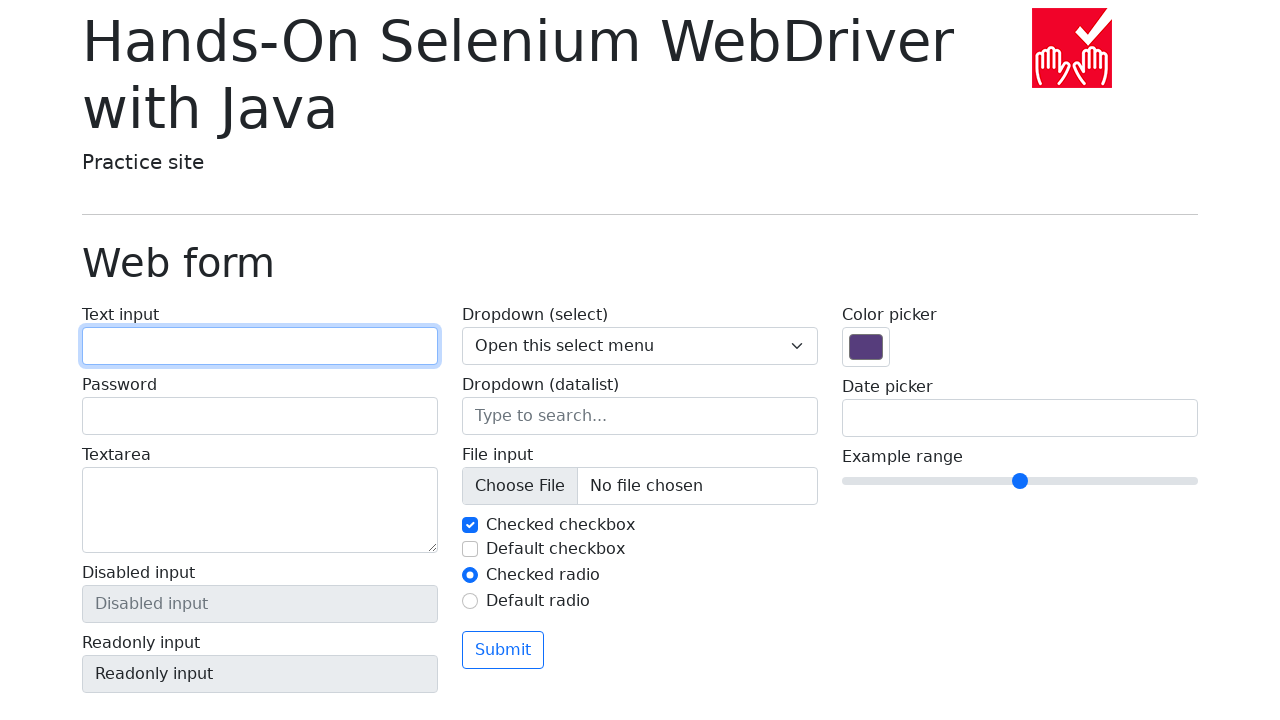